Navigates to the Morele.net homepage and verifies that the browser successfully loads the correct URL

Starting URL: https://www.morele.net/

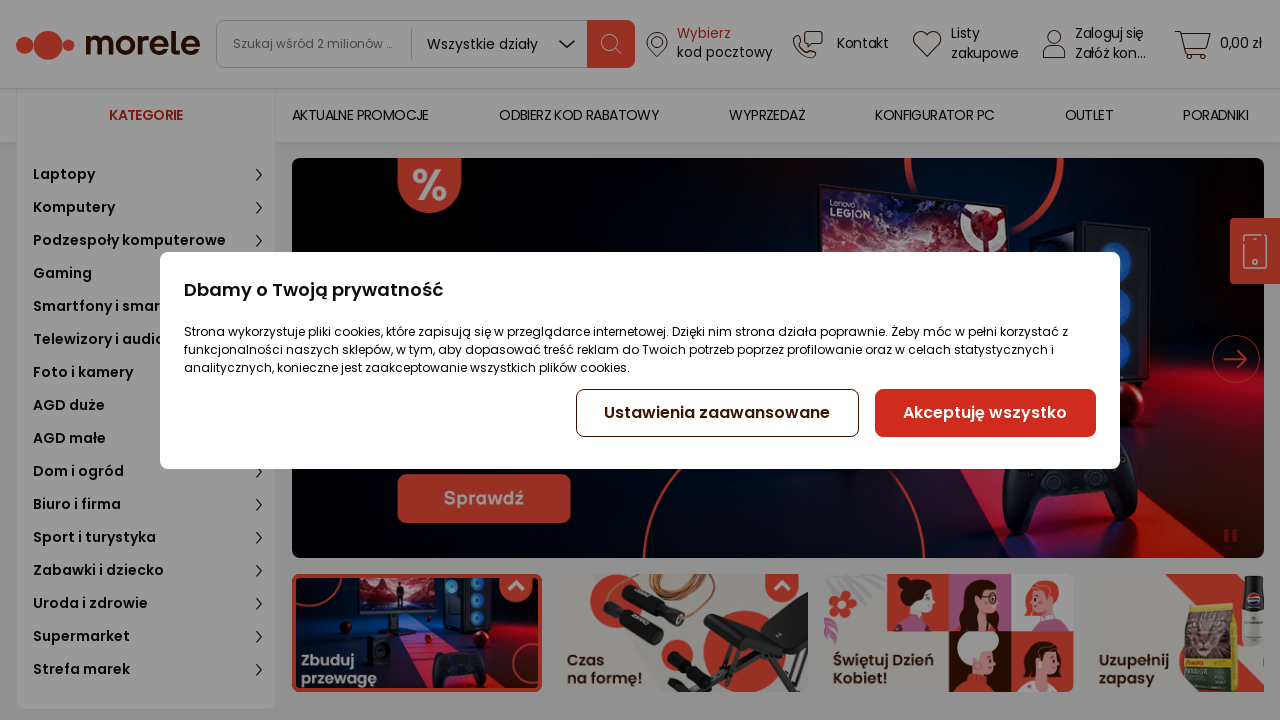

Navigated to Morele.net homepage
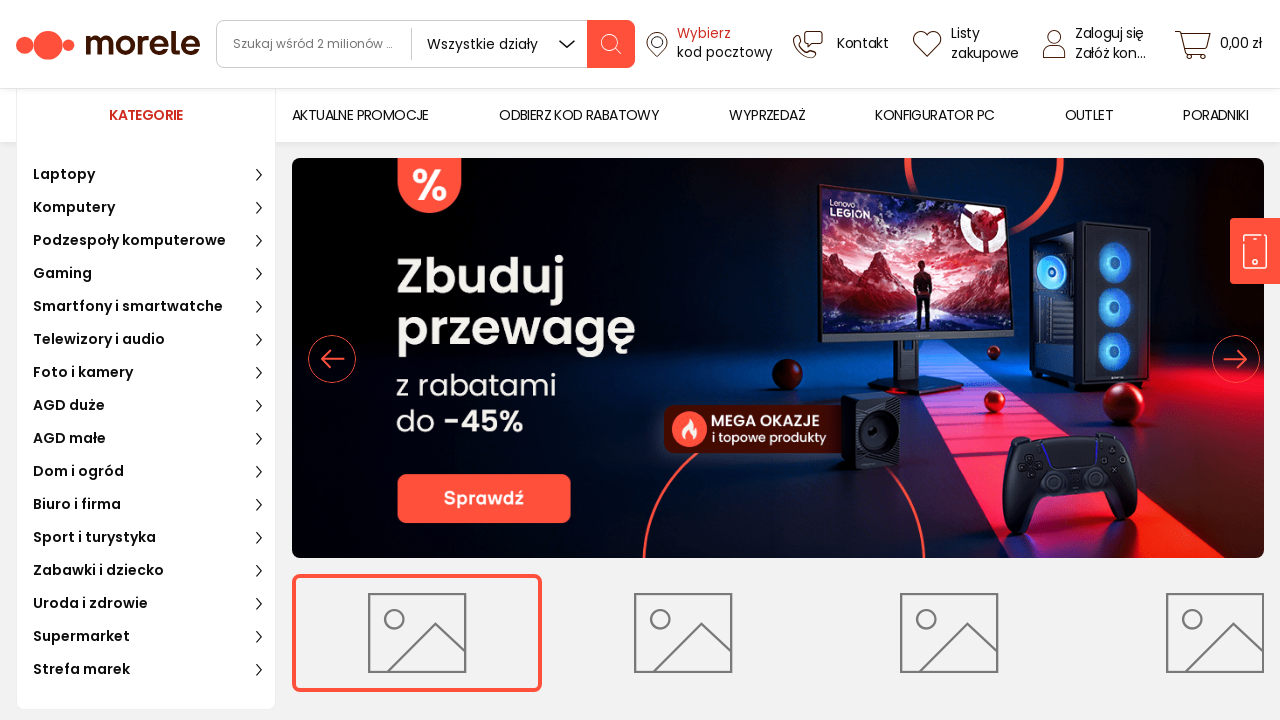

Verified that the current URL is https://www.morele.net/
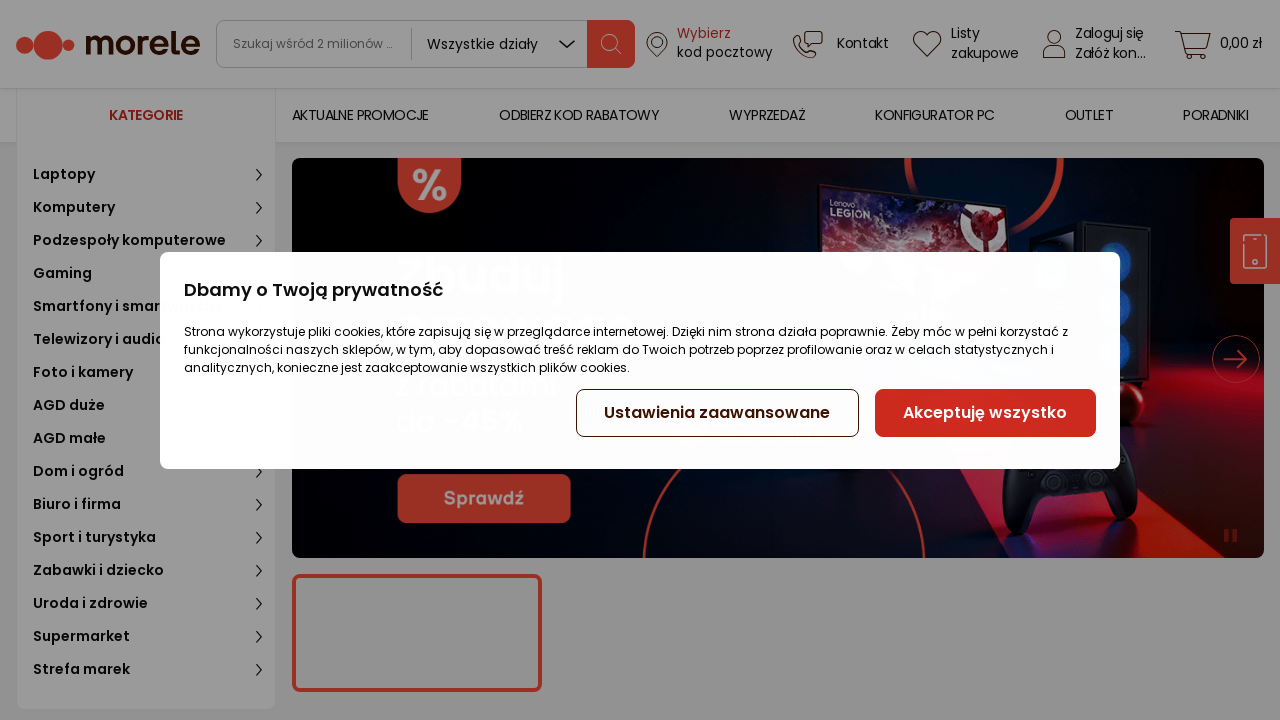

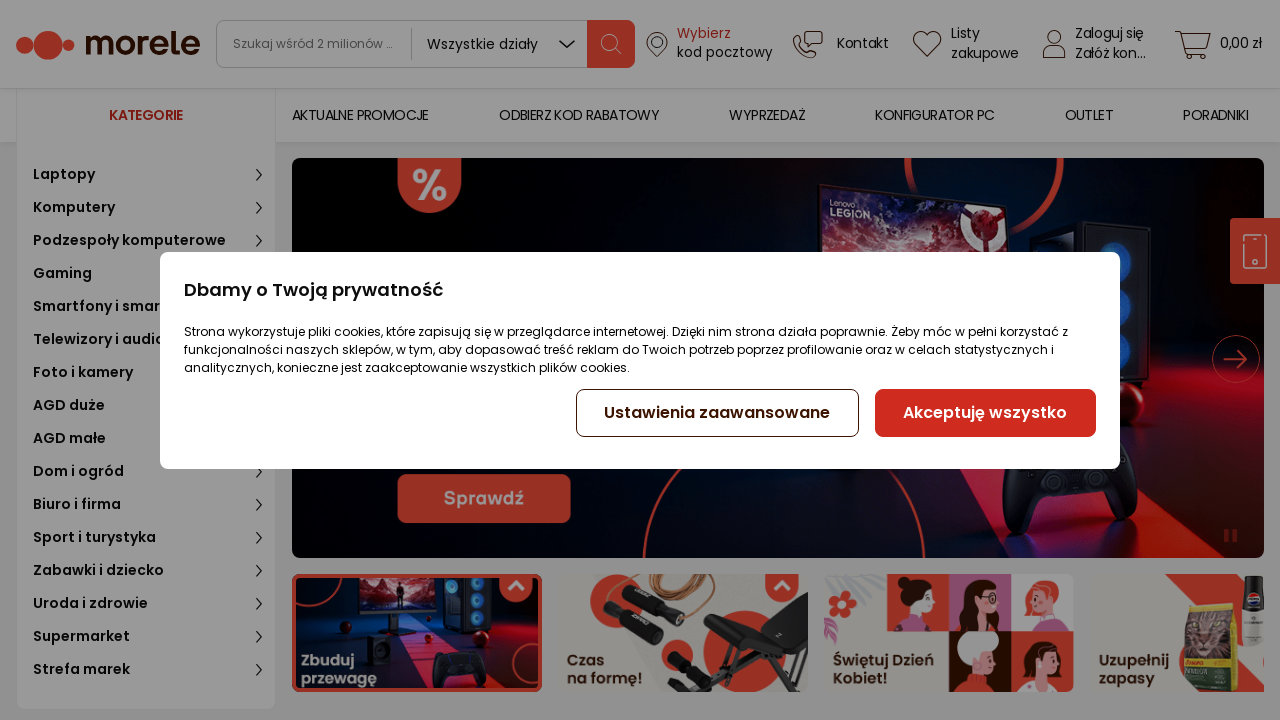